Tests form filling on a blog page by populating text fields, selecting radio buttons and checkboxes, and interacting with a dropdown menu using JavaScript execution

Starting URL: https://testautomationpractice.blogspot.com/

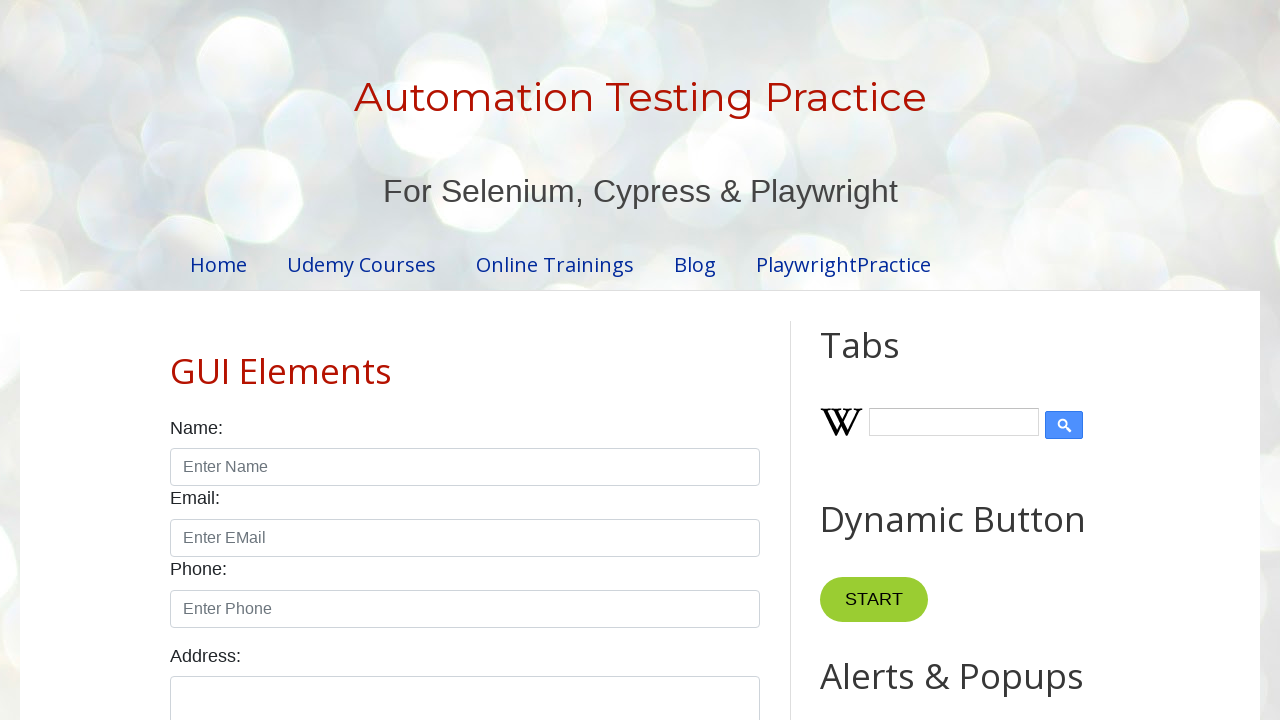

Filled name field with 'John' using JavaScript
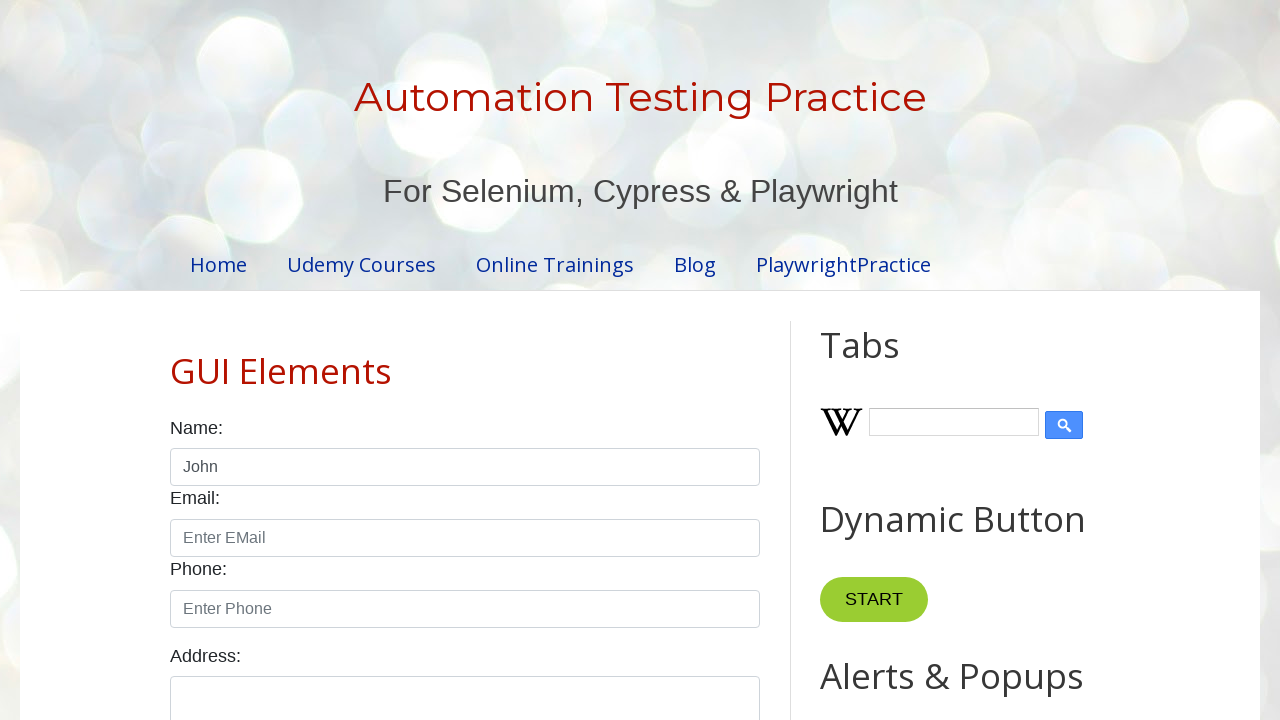

Filled email field with 'abc@gmail.com' using JavaScript
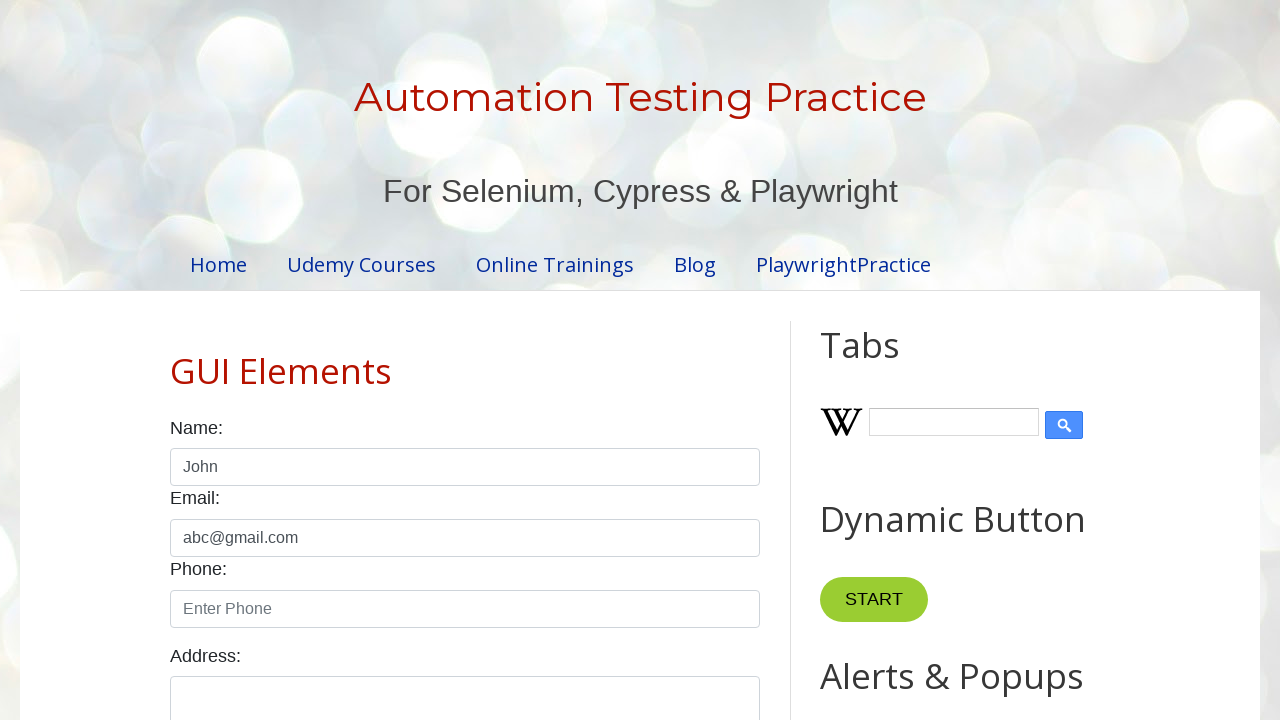

Filled phone field with '9876543210' using JavaScript
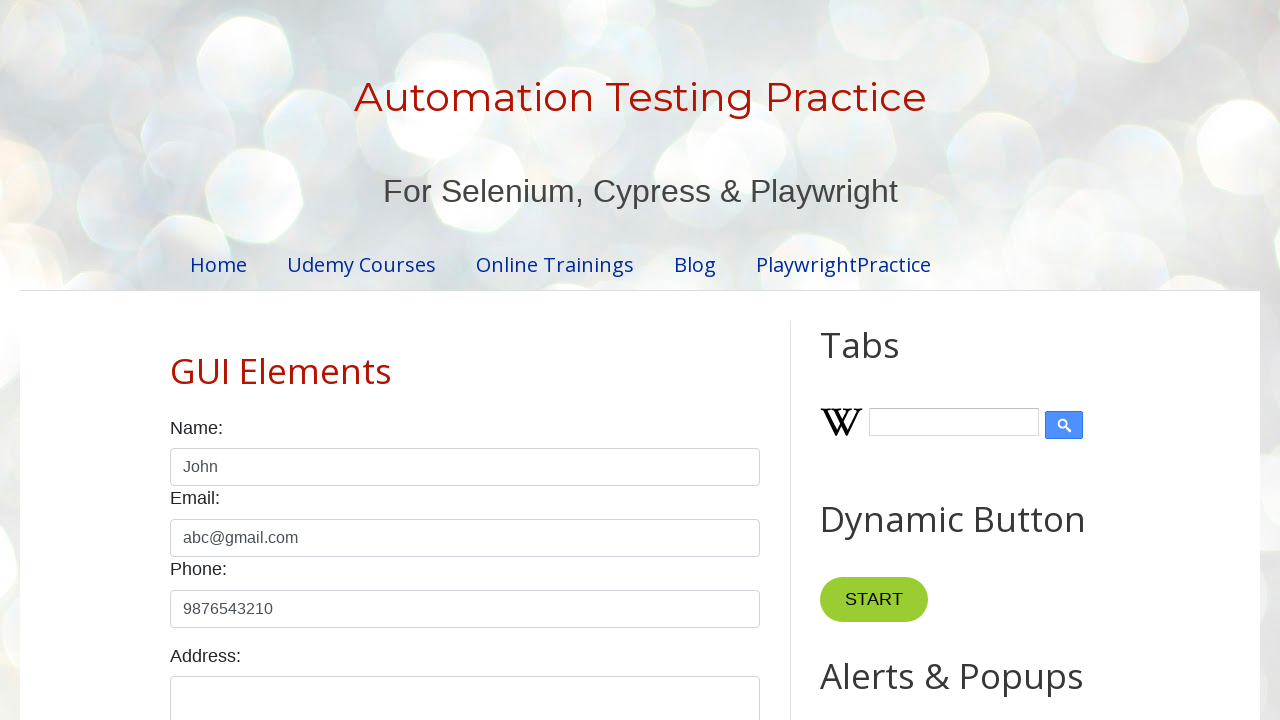

Selected female radio button using JavaScript
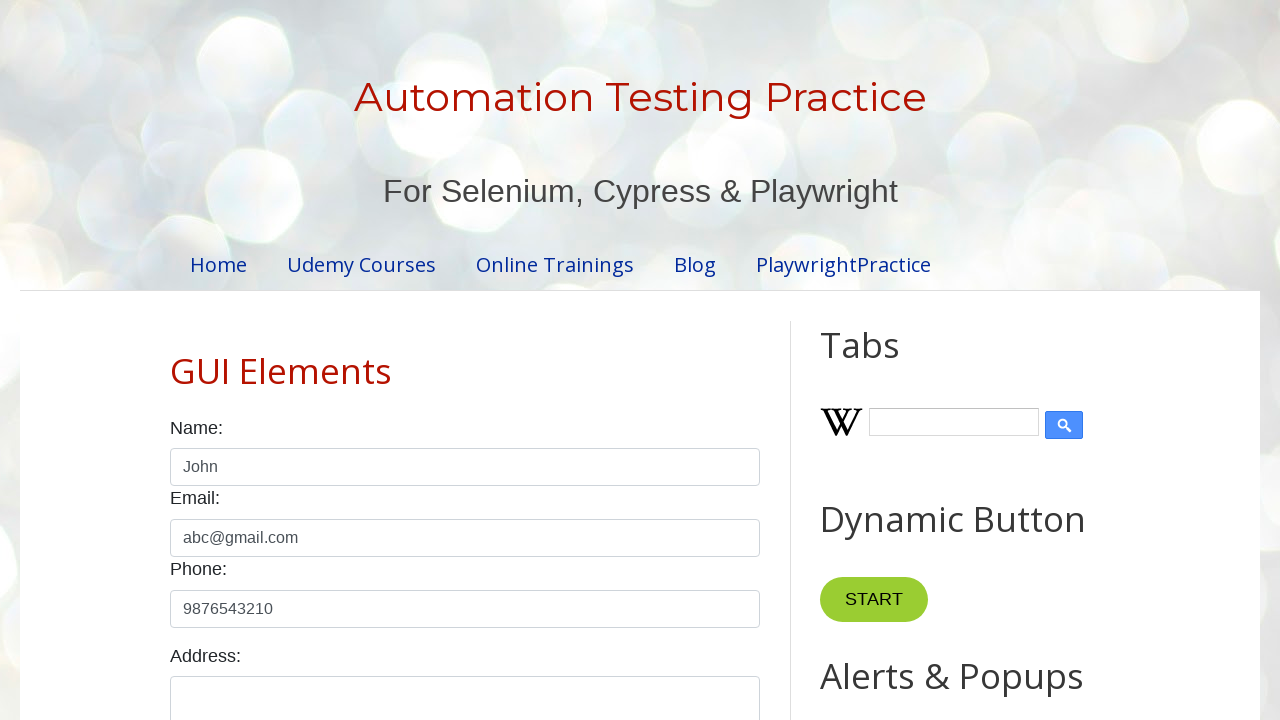

Checked Saturday checkbox using JavaScript
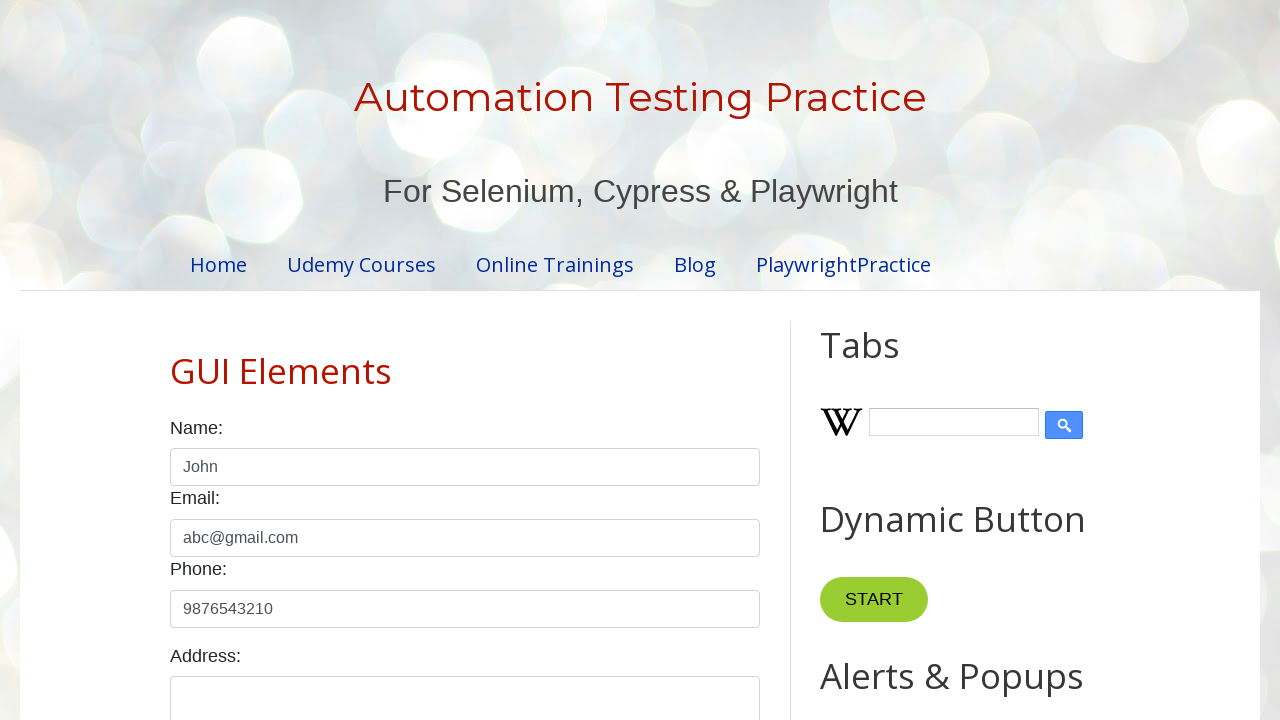

Selected USA from country dropdown using JavaScript
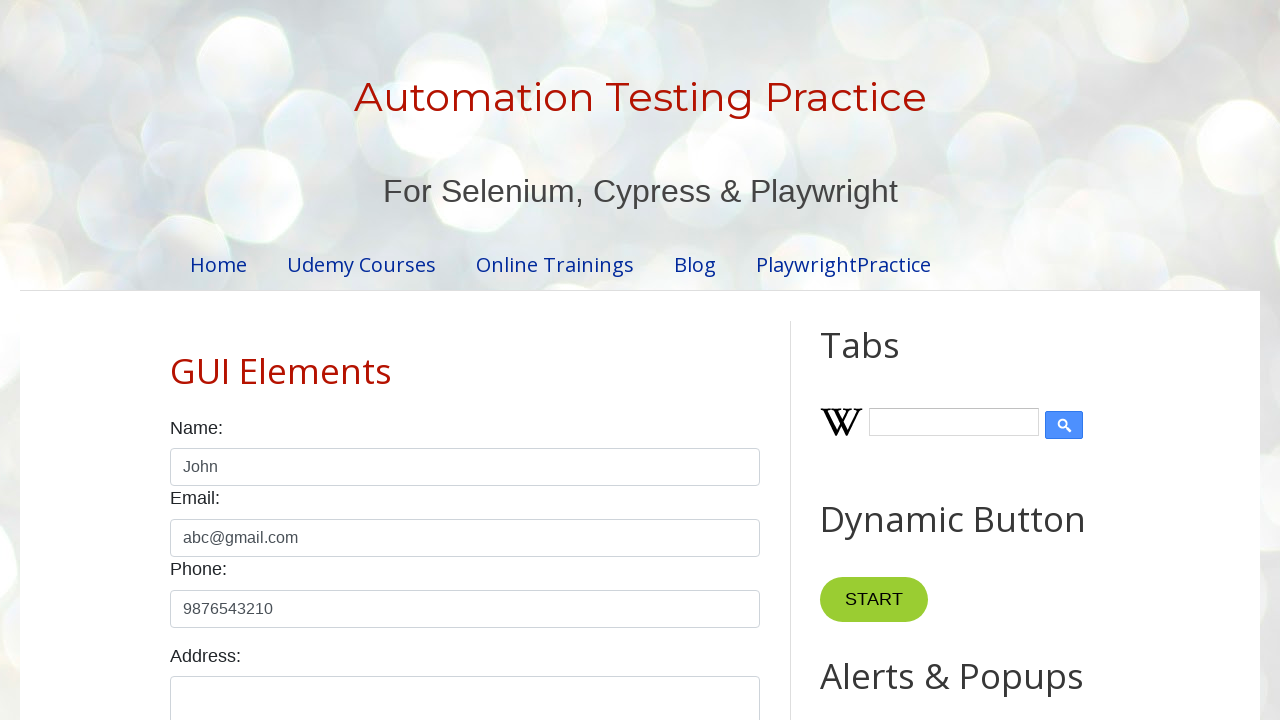

Verified selected country option: usa
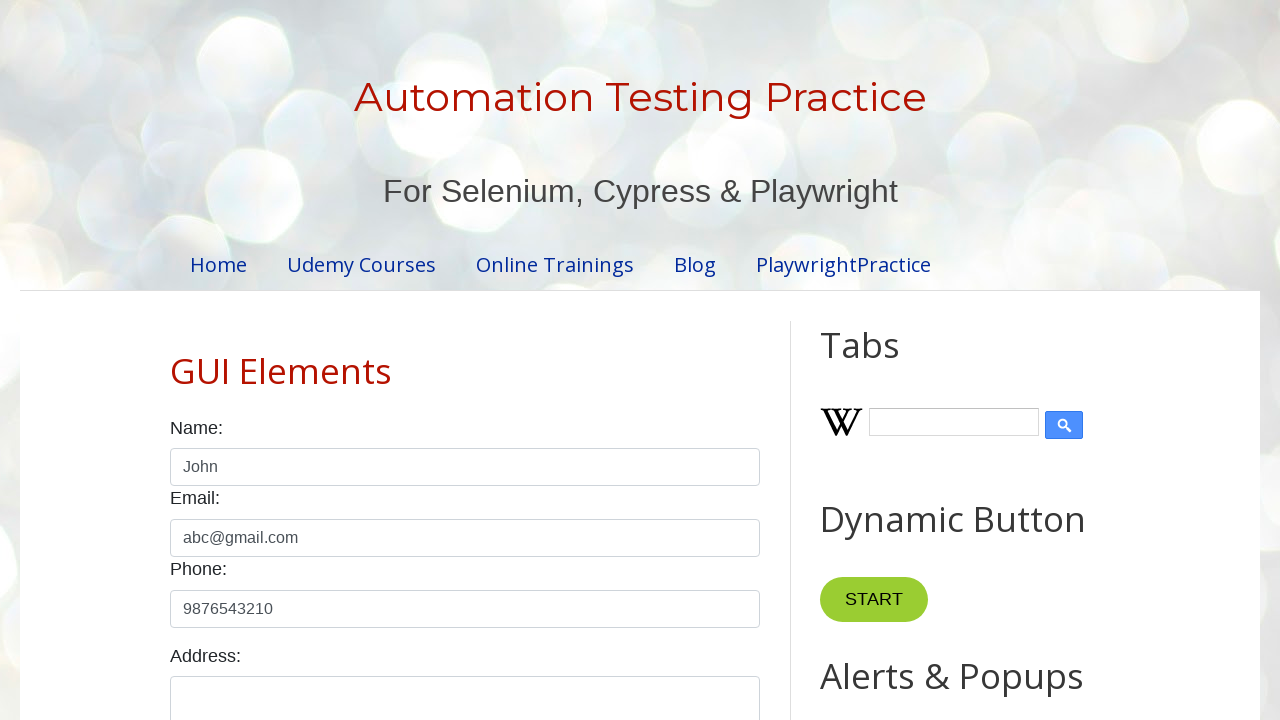

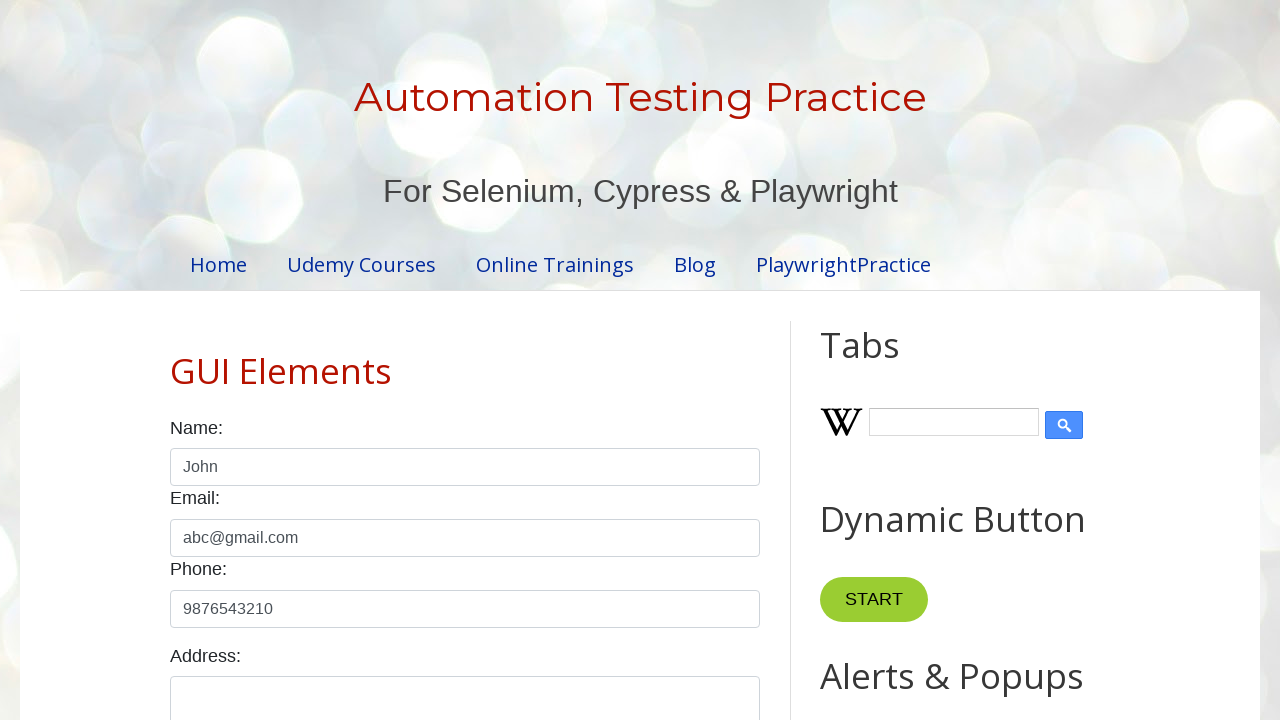